Tests the contact/inquiry form submission on a Medanta blog article page by filling in name, mobile number, and email fields, then clicking submit and verifying a success message appears.

Starting URL: https://www.medanta.org/patient-education-blog/omicron-variant-key-facts-you-need-to-know-in-2025

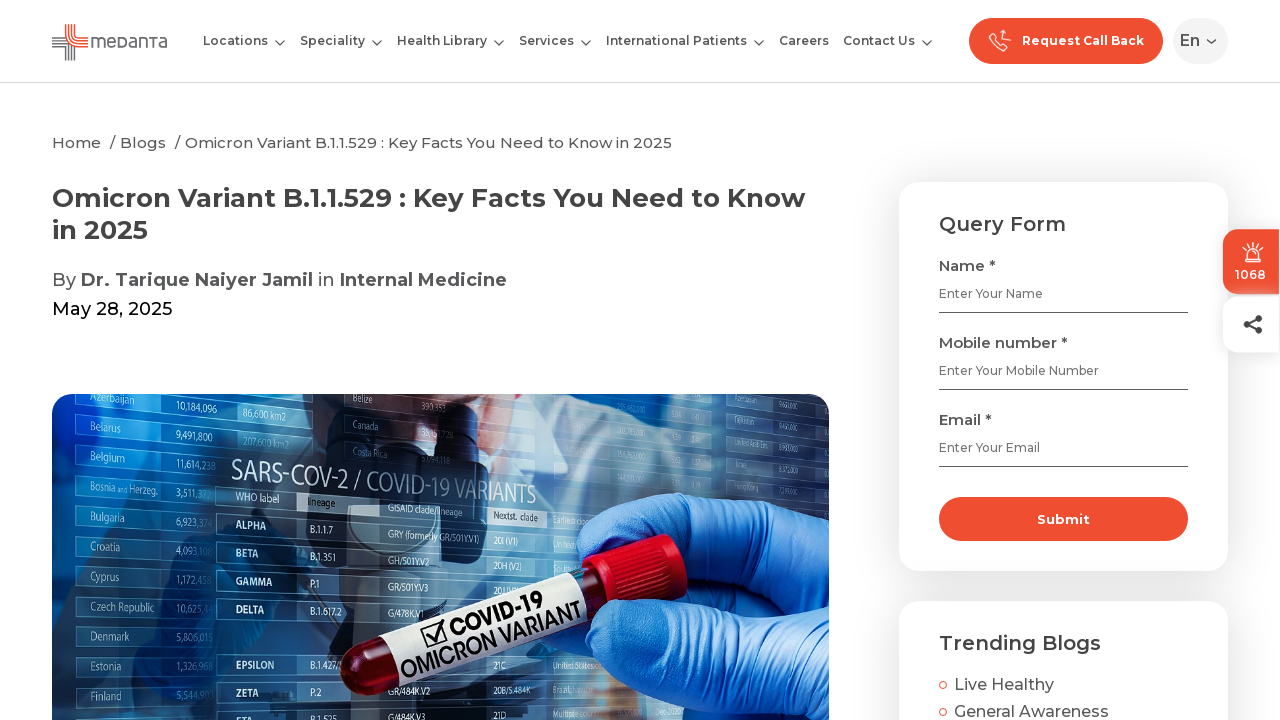

Filled name field with 'Rajesh Kumar Test' on (//input[@type='text' and @placeholder='Enter Your Name'])[3]
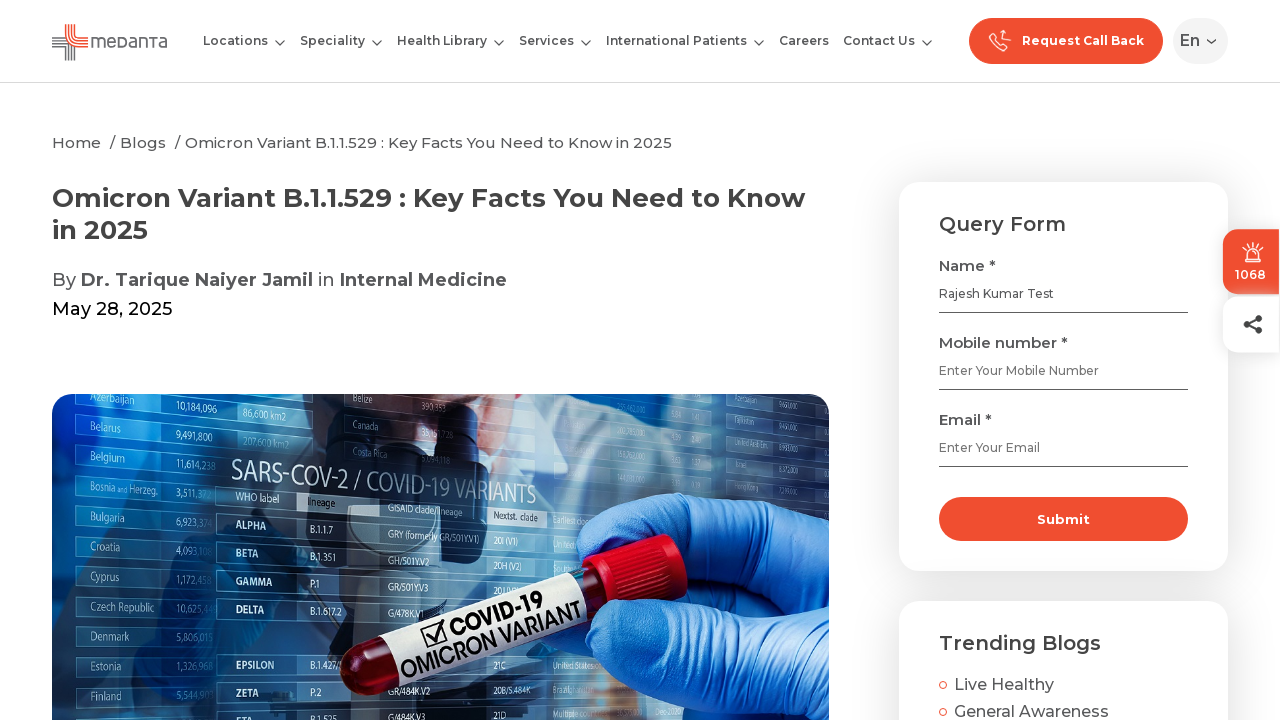

Filled mobile number field with '9182736450' on (//input[@type='number' and @placeholder='Enter Your Mobile Number'])[2]
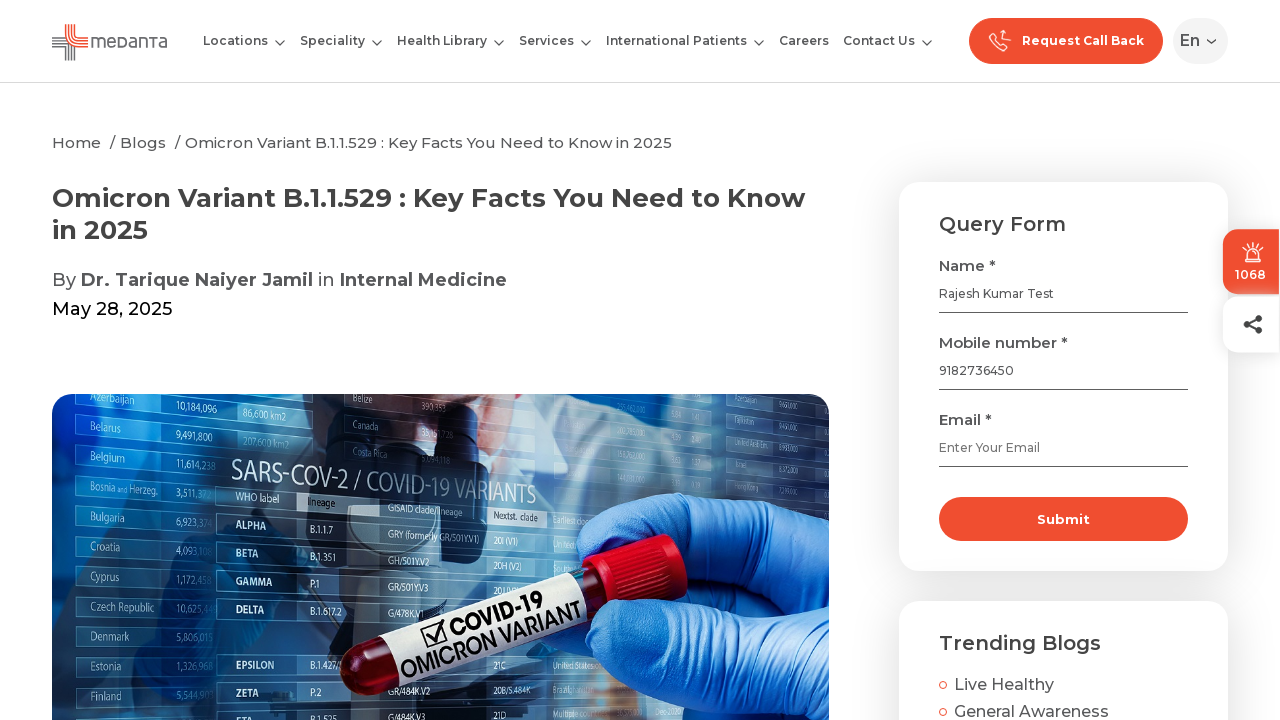

Filled email field with 'rajeshtest2024@example.com' on (//input[@type='email' and @placeholder='Enter Your Email'])[2]
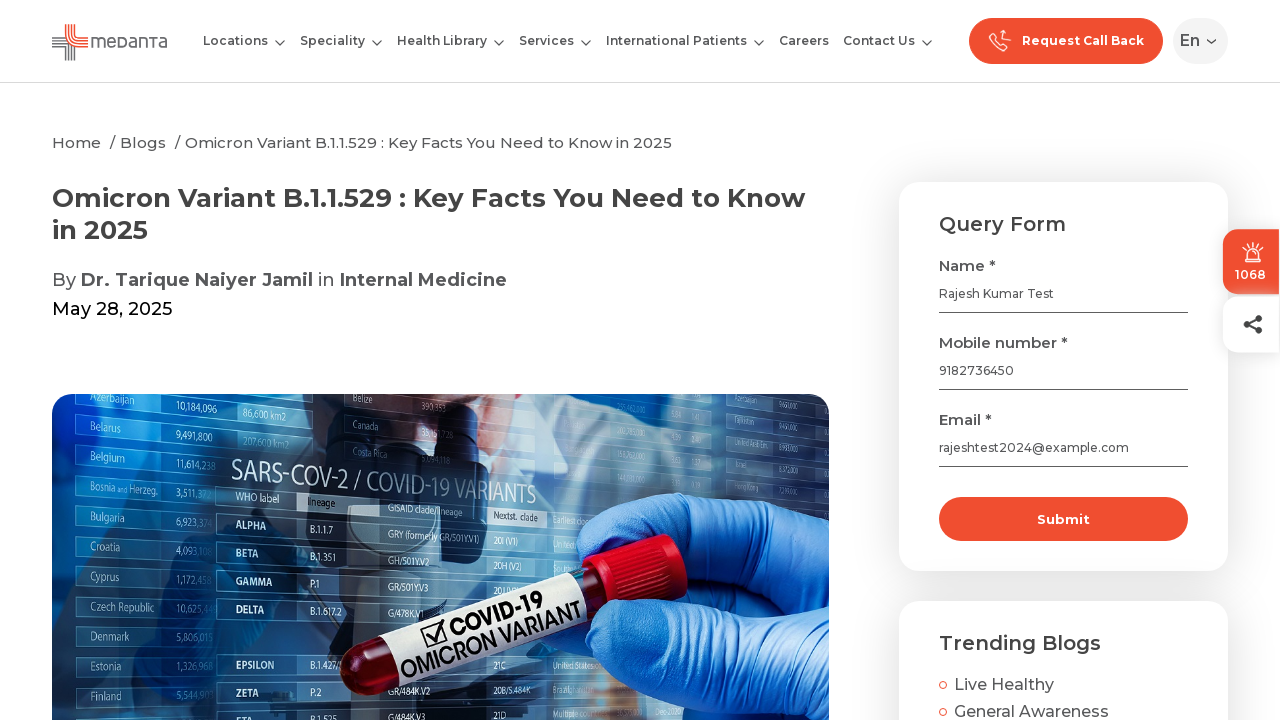

Waited 2 seconds for form to be ready
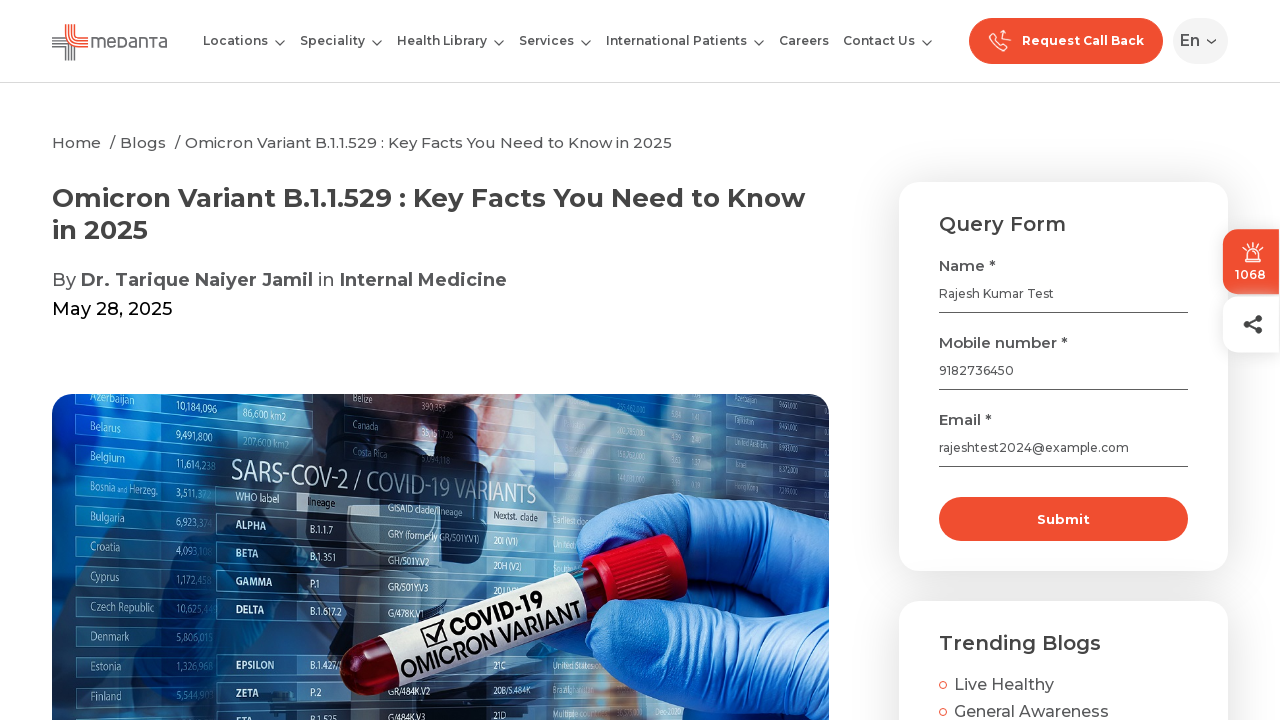

Clicked submit button to submit contact form at (1063, 519) on button.theme-button.submitpopupbt
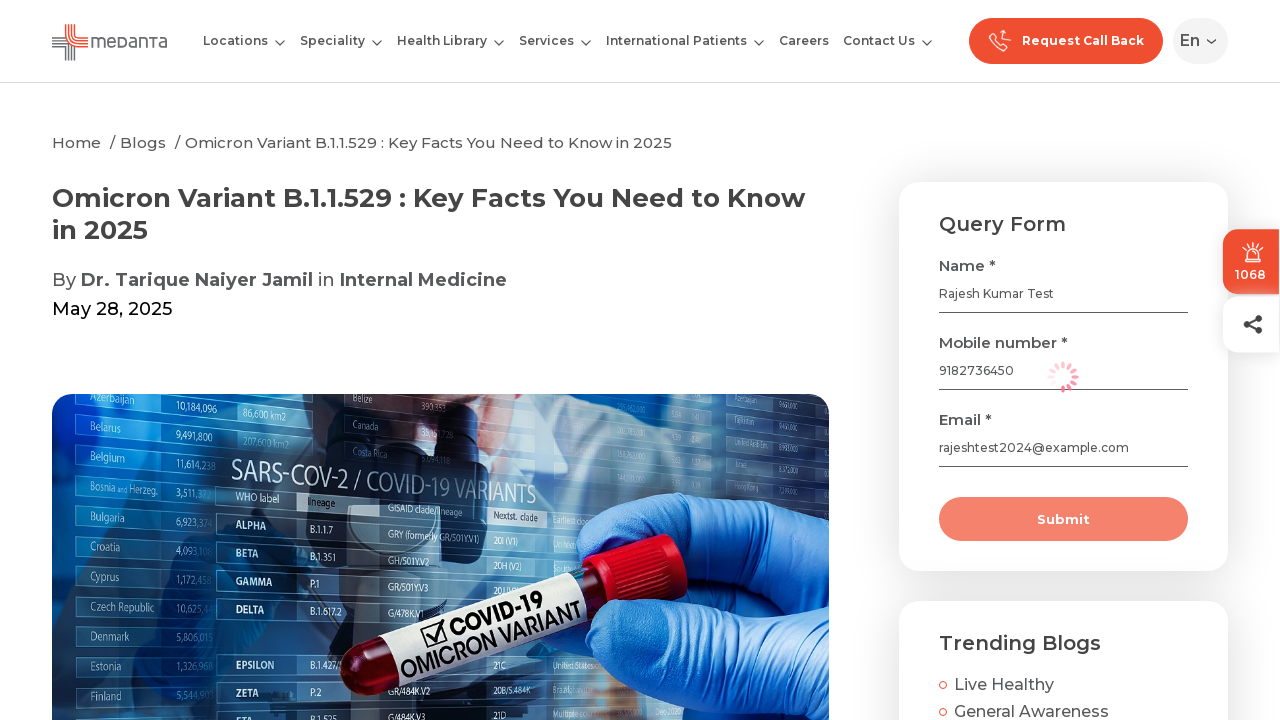

Success message 'Thank you for filling the form.' appeared on page
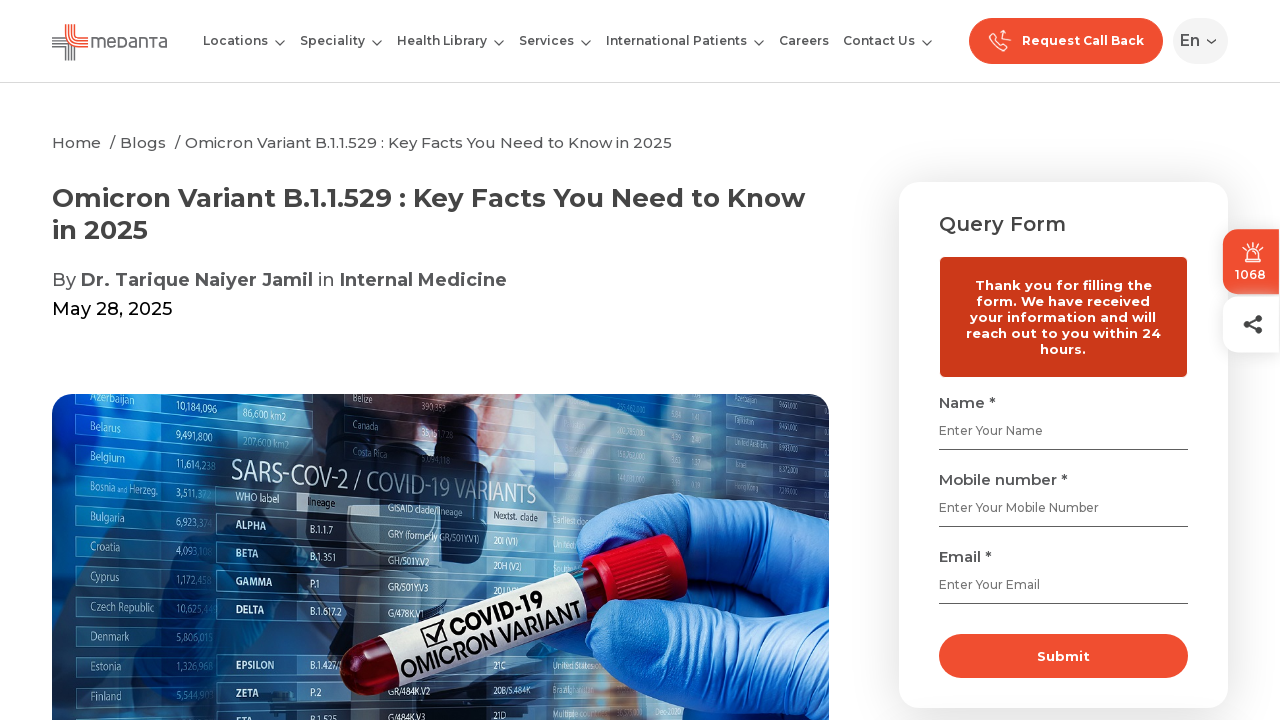

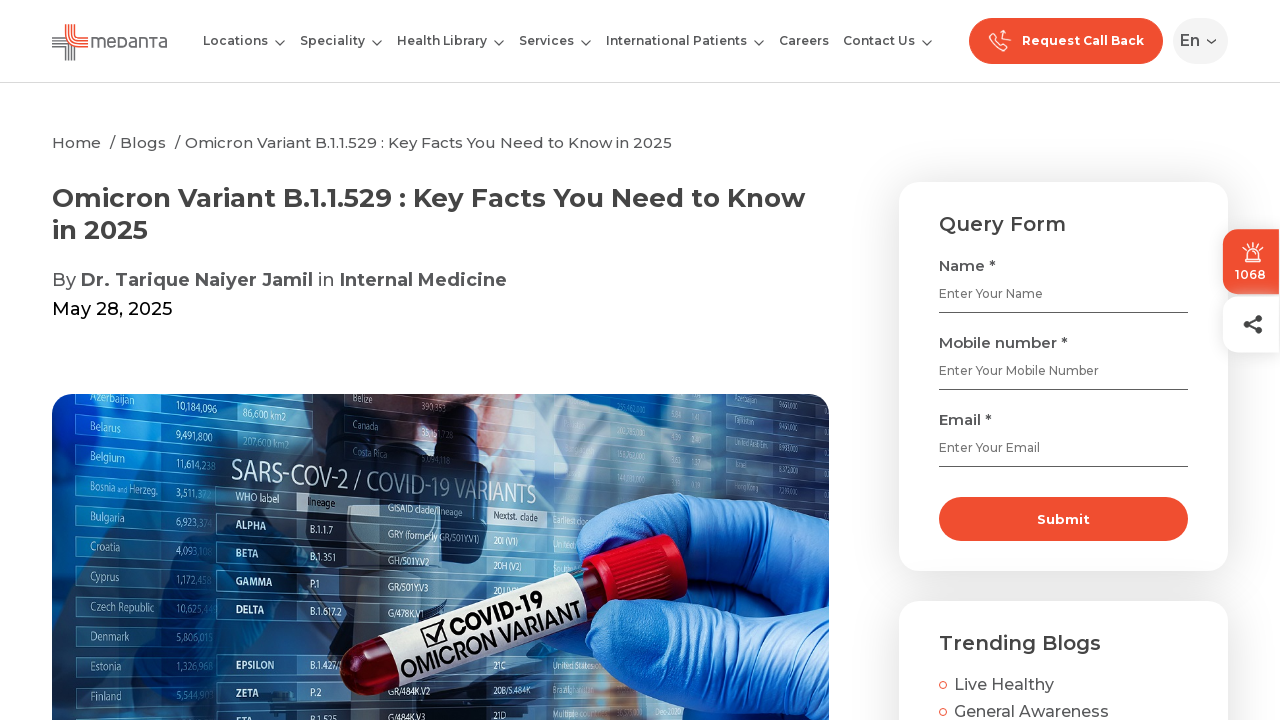